Tests the Playwright documentation website by verifying the homepage title contains "Playwright" and clicking on a navigation link to the Installation page

Starting URL: https://playwright.dev

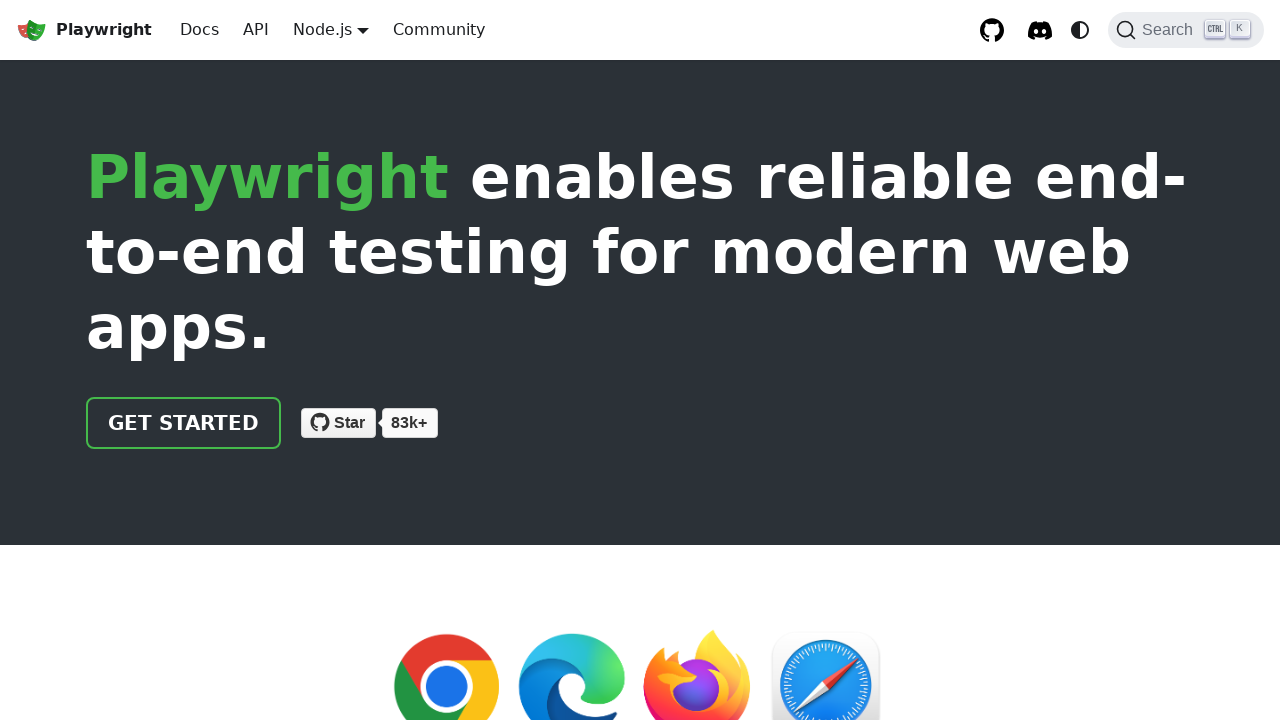

Verified homepage title contains 'Playwright'
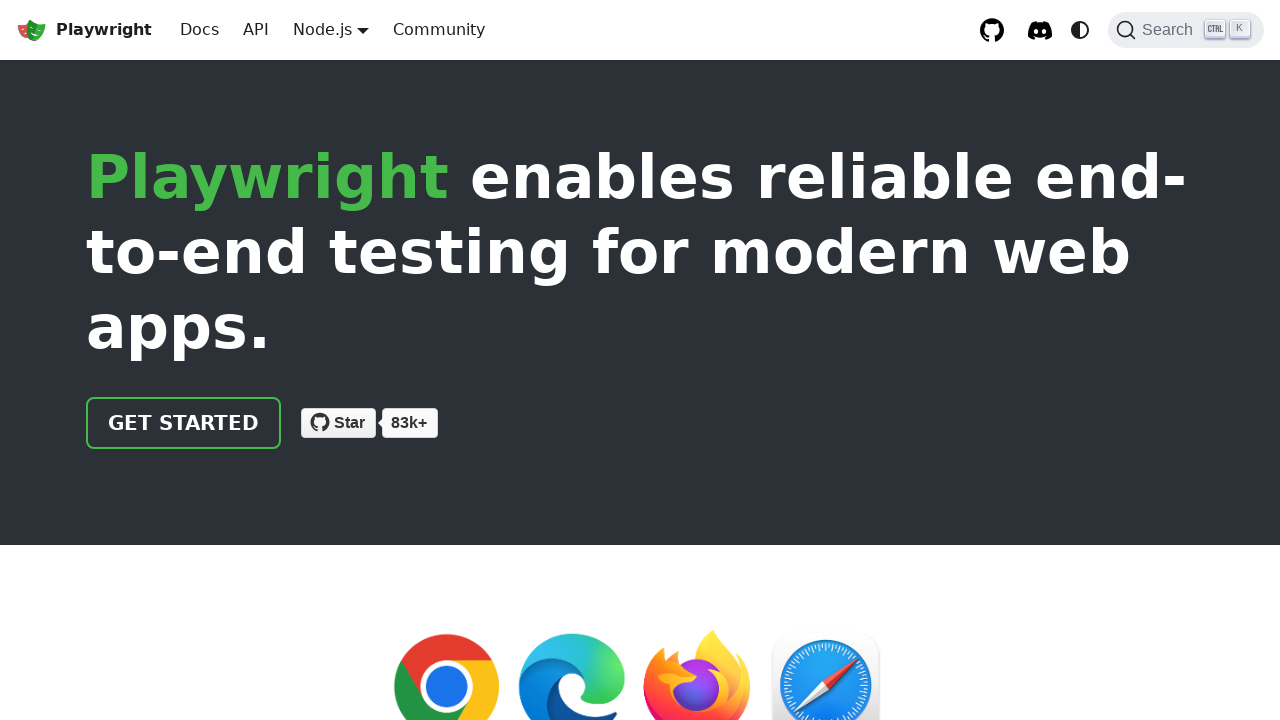

Clicked on navigation link to Installation page at (184, 423) on xpath=//html/body/div/div[2]/header/div/div/a
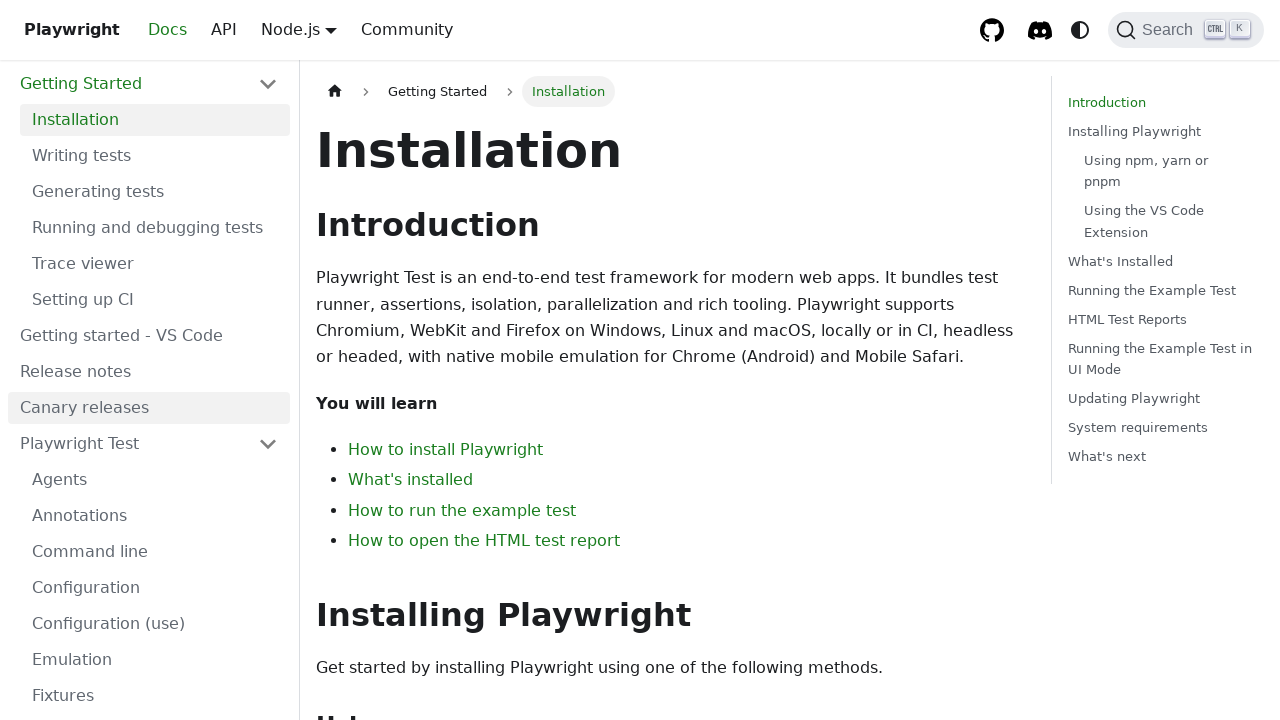

Verified navigation to Installation page - title is 'Installation | Playwright'
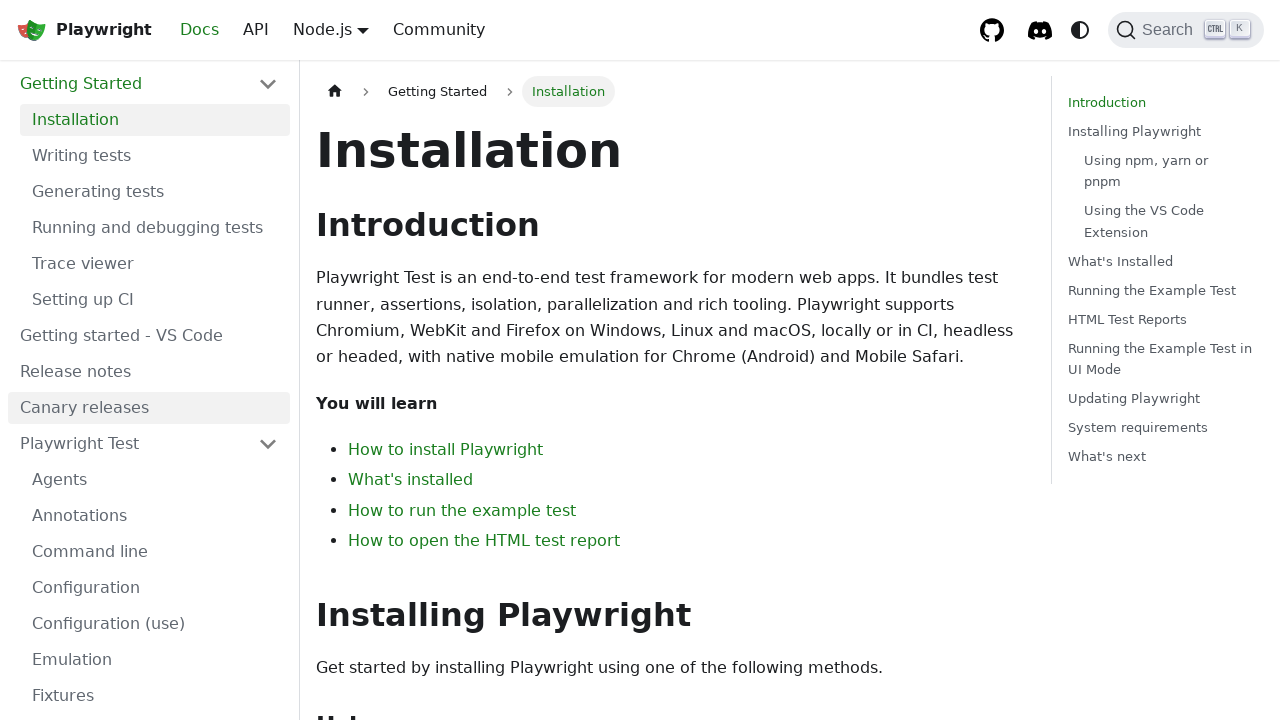

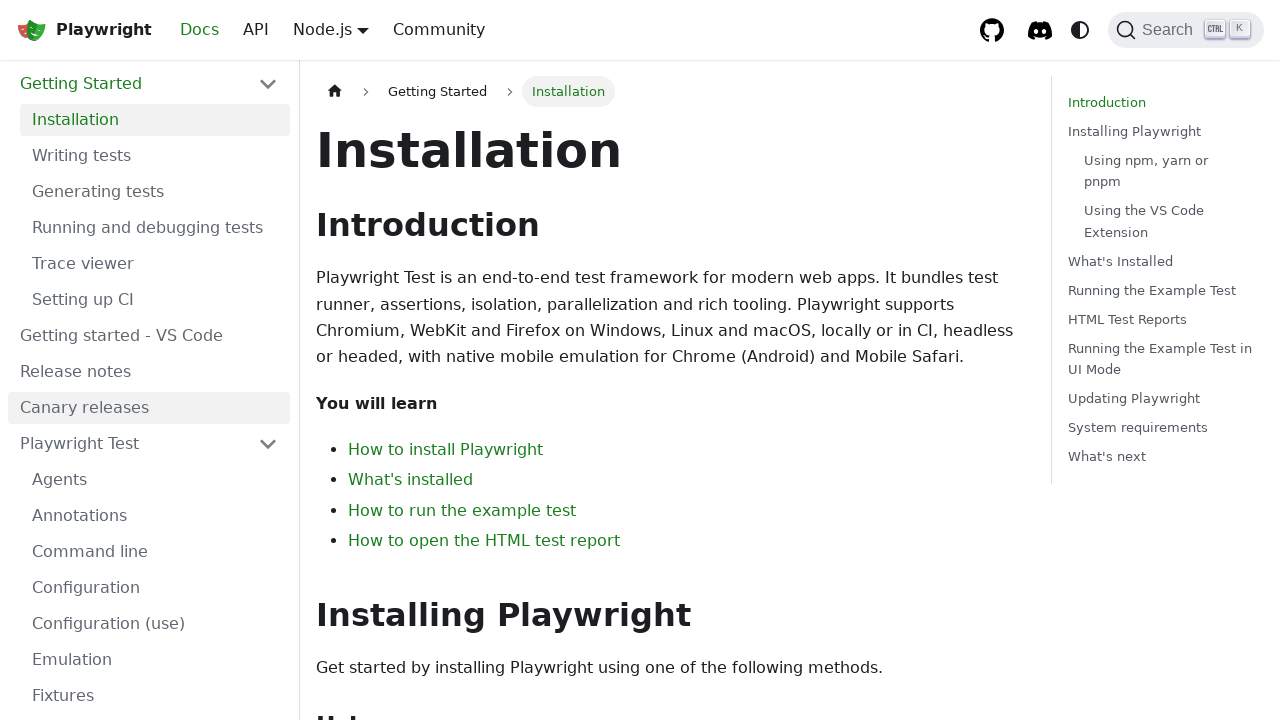